Tests jQuery UI datepicker by switching to an iframe and setting a date value using JavaScript execution to directly populate the date input field.

Starting URL: https://jqueryui.com/datepicker/

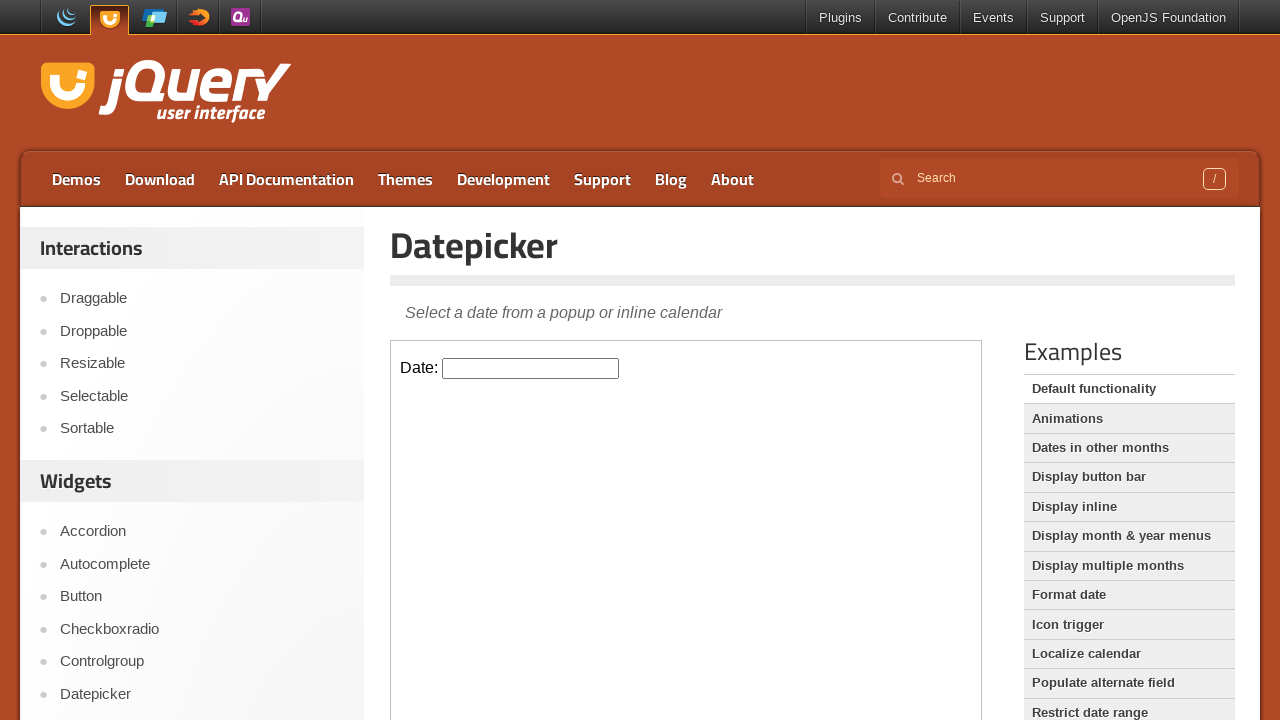

Located the demo iframe containing the datepicker
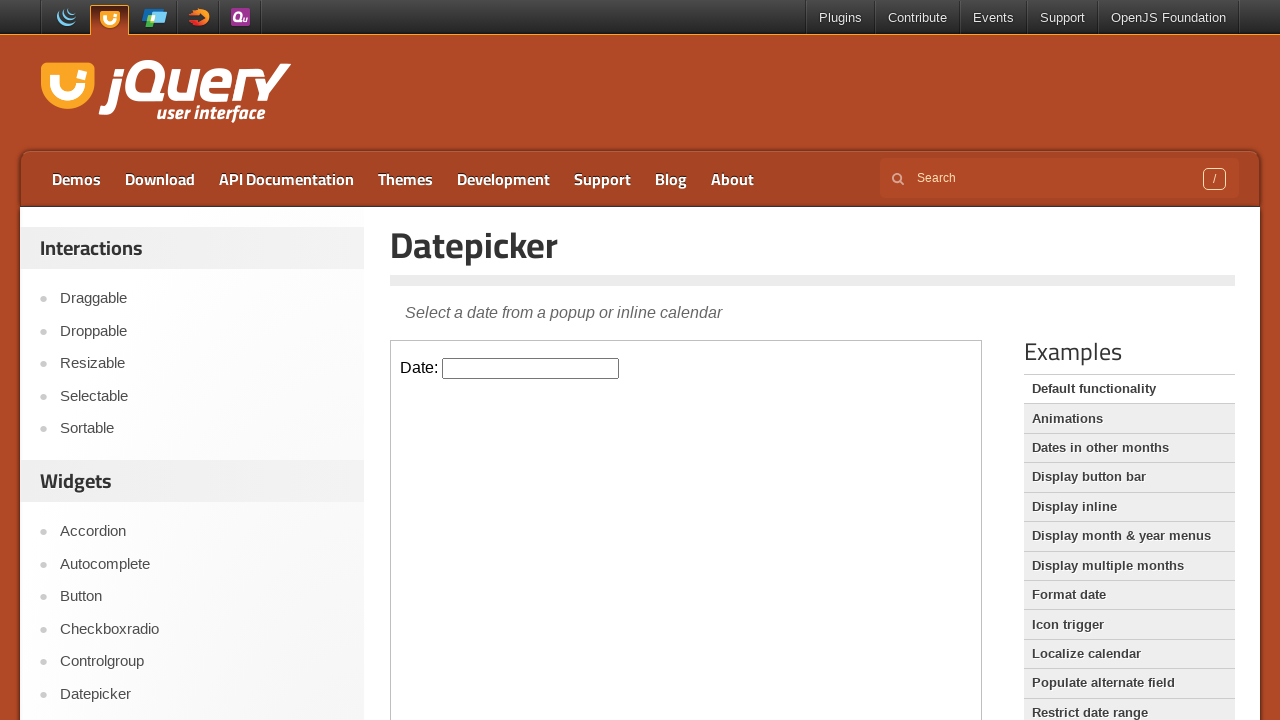

Located the iframe element by selector
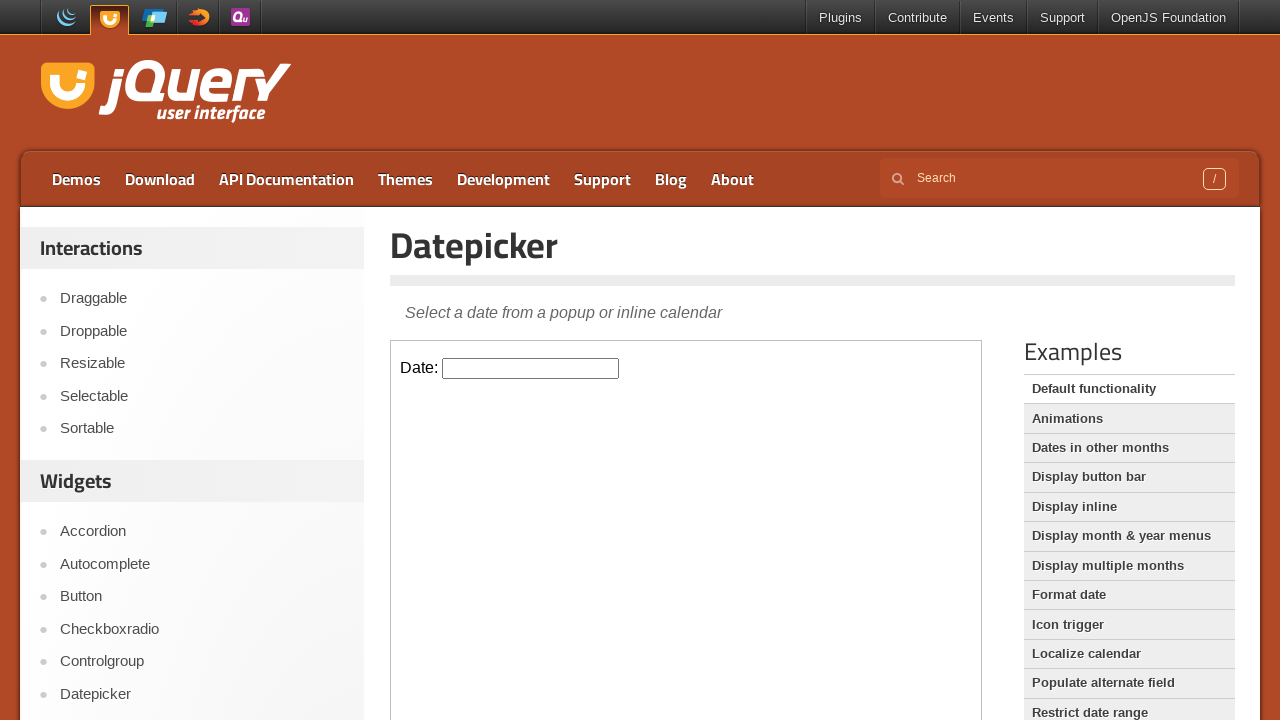

Waited for iframe element to be ready
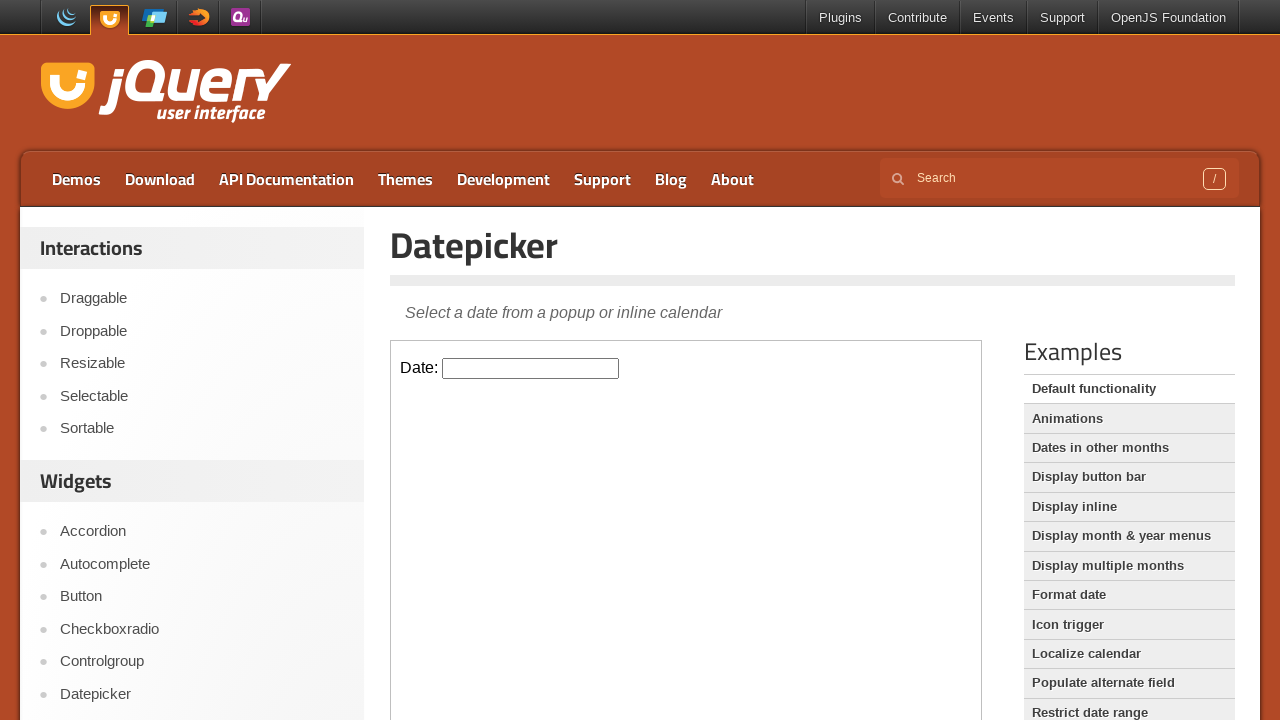

Executed JavaScript to set datepicker value to 06/21/2024
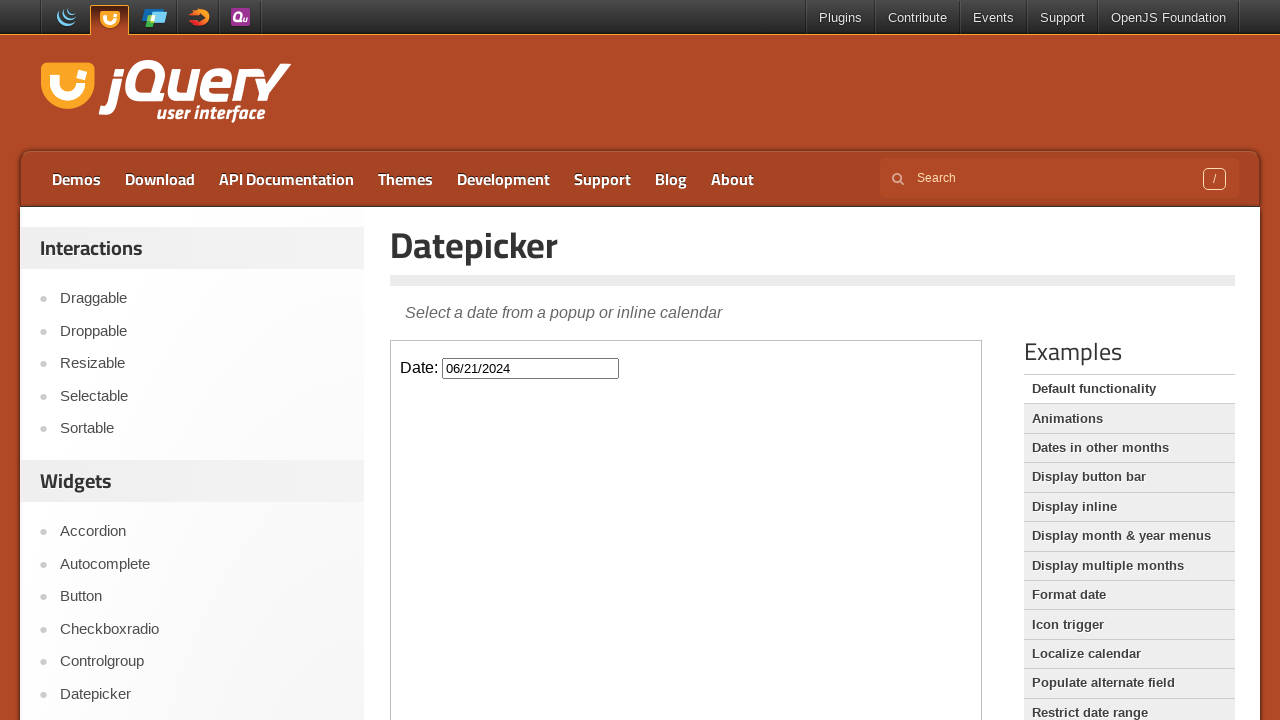

Verified datepicker input element is present in the frame
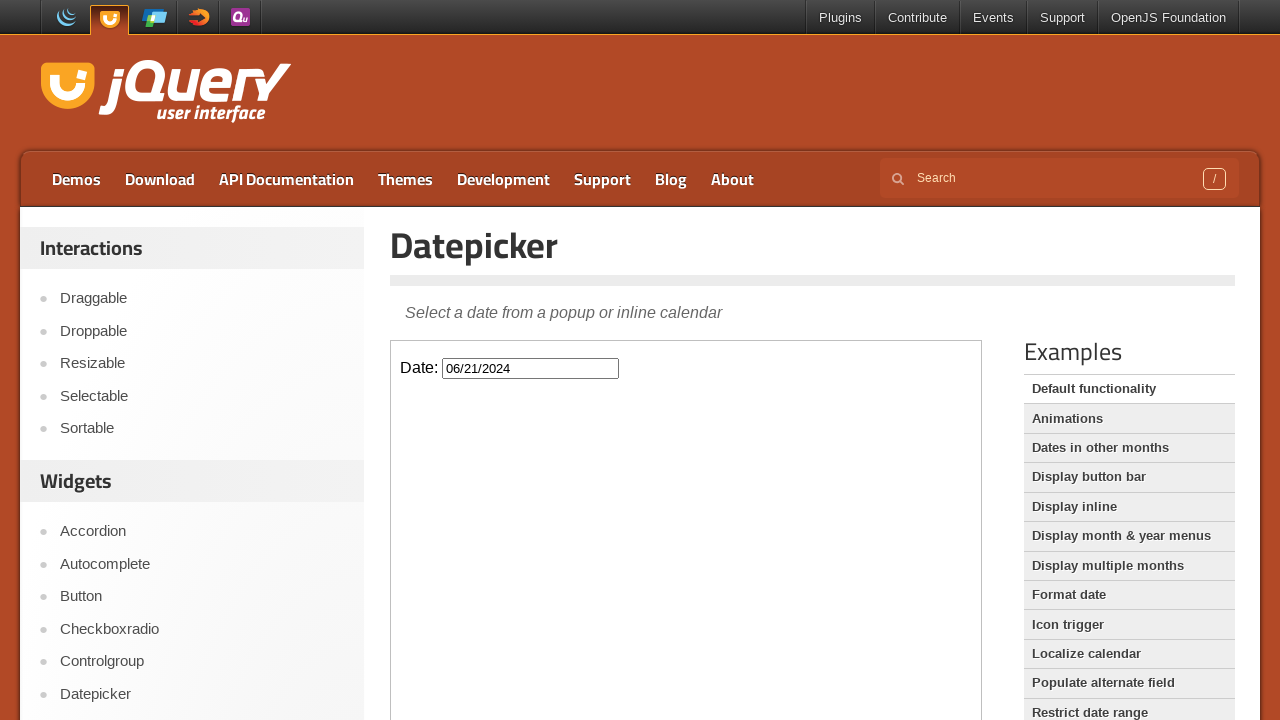

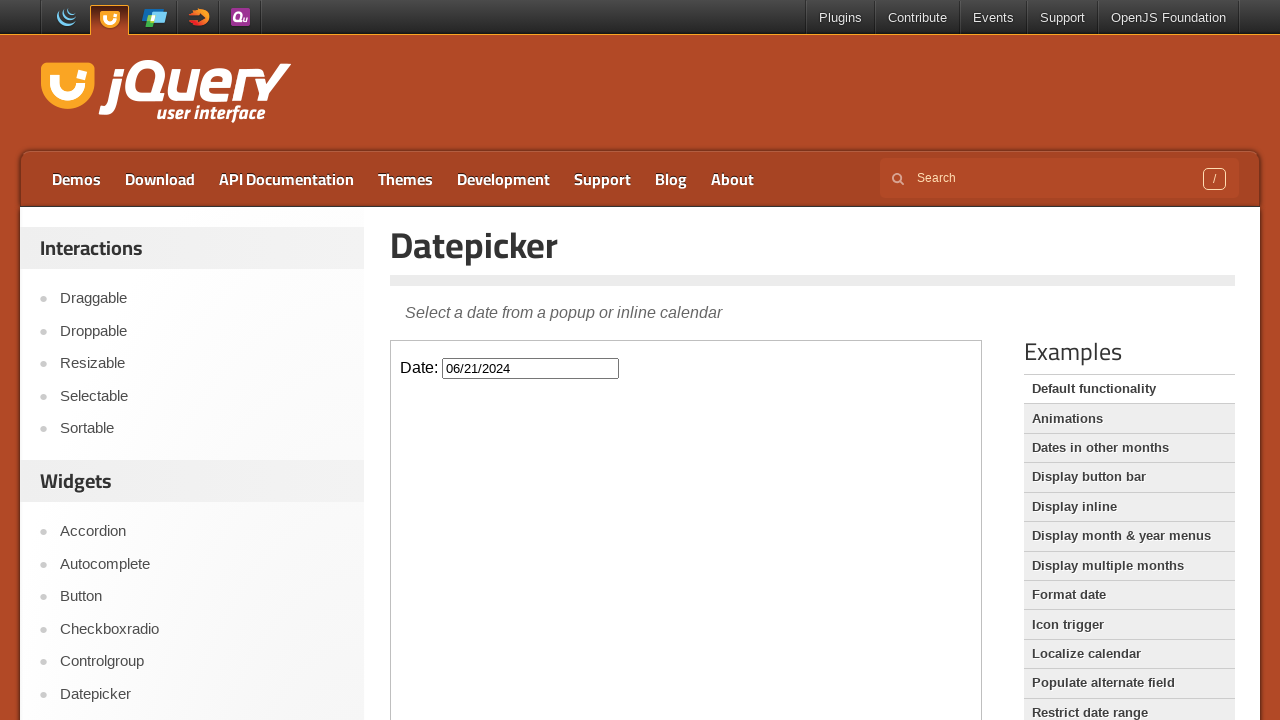